Tests navigation to the Admin page by clicking the Admin Page link.

Starting URL: https://parabank.parasoft.com/parabank/index.htm

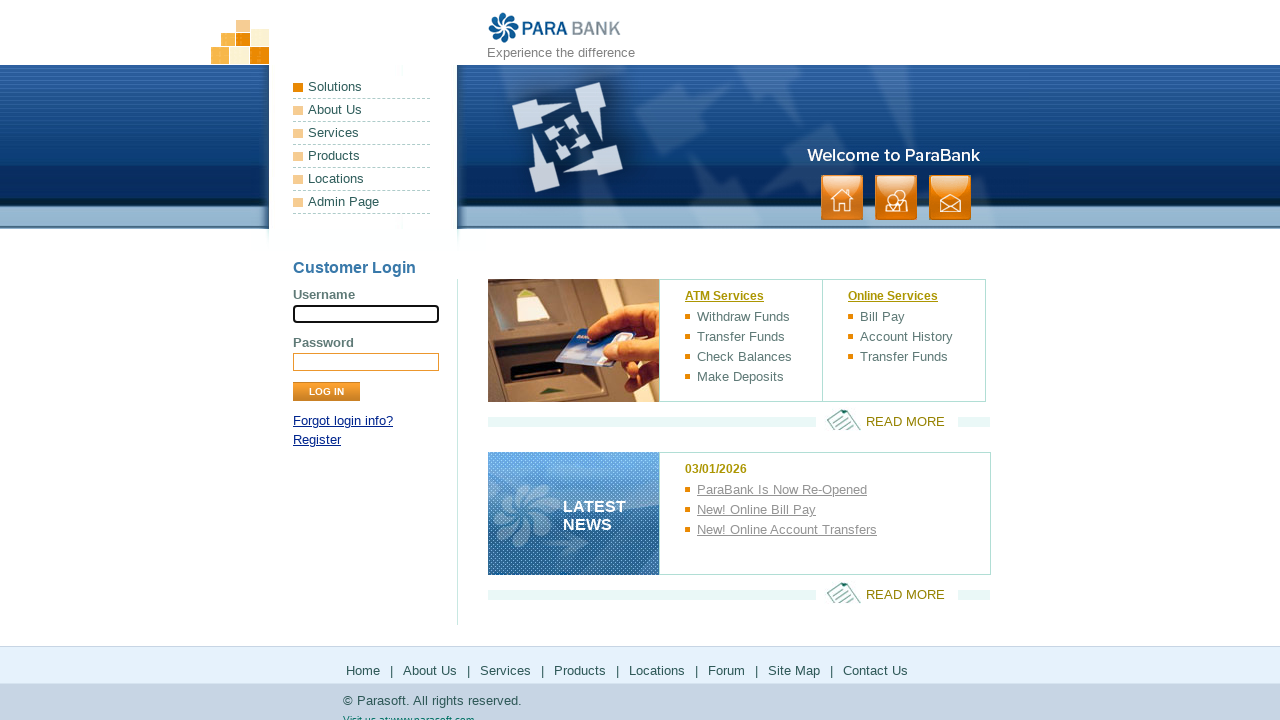

Clicked Admin Page link at (362, 202) on text=Admin Page
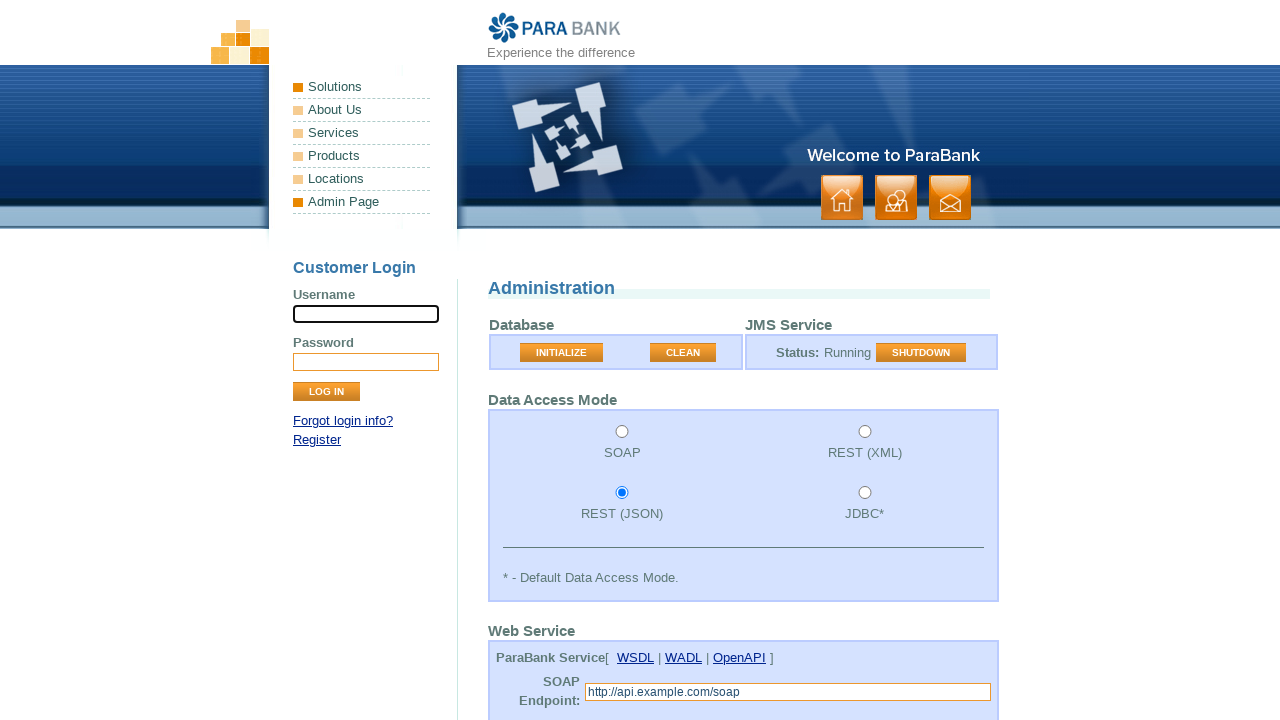

Clicked Admin Page link again at (362, 202) on text=Admin Page
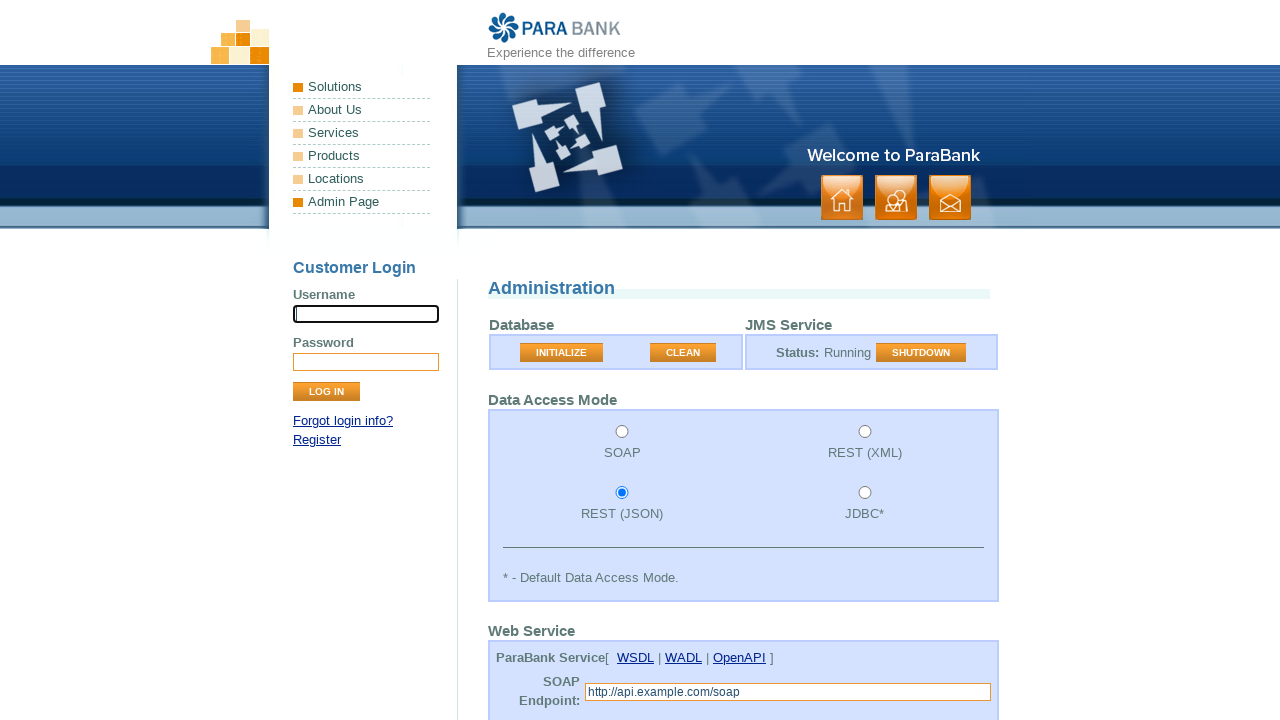

Verified navigation to Admin page at https://parabank.parasoft.com/parabank/admin.htm
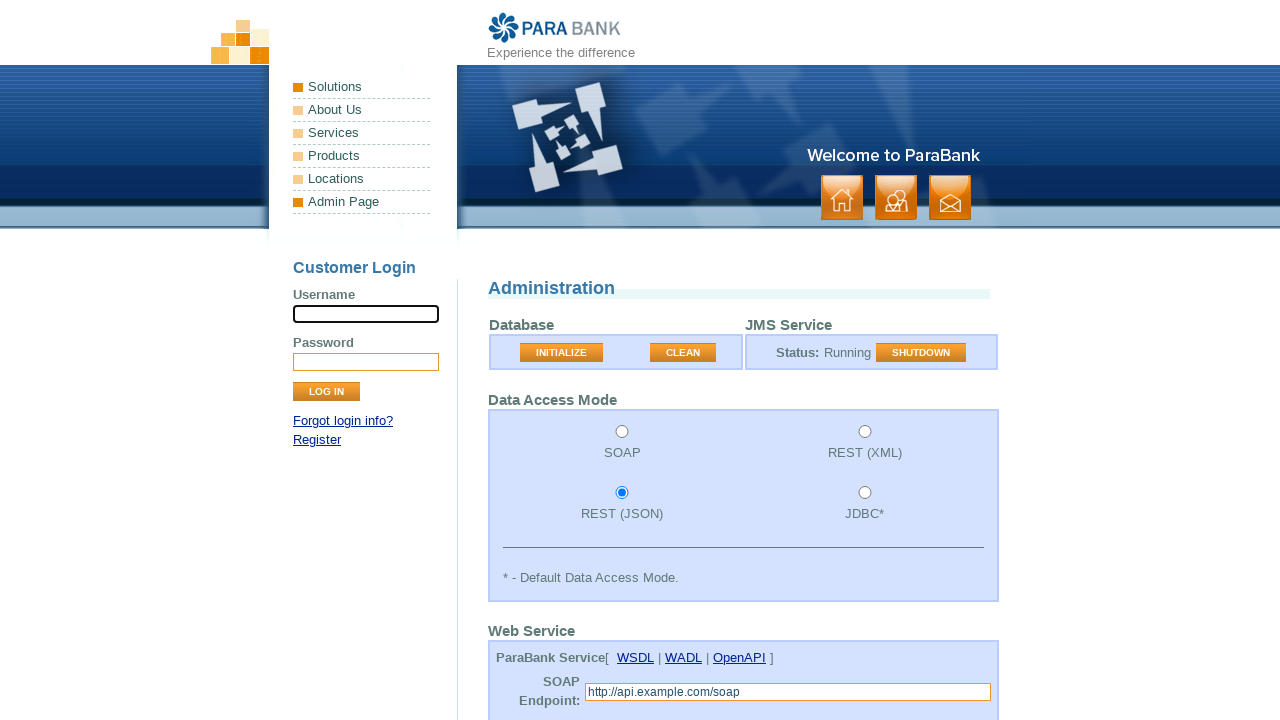

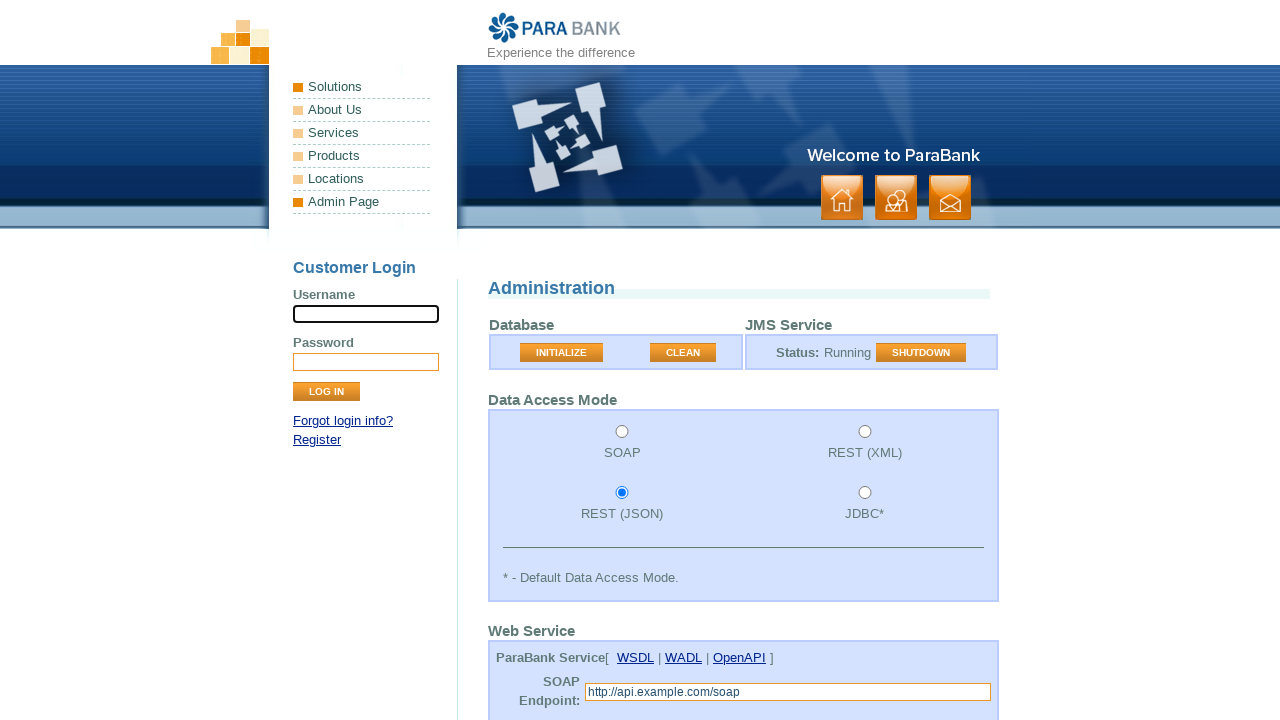